Tests mouse hover functionality by moving mouse over images to reveal hidden text captions.

Starting URL: https://bonigarcia.dev/selenium-webdriver-java/mouse-over.html

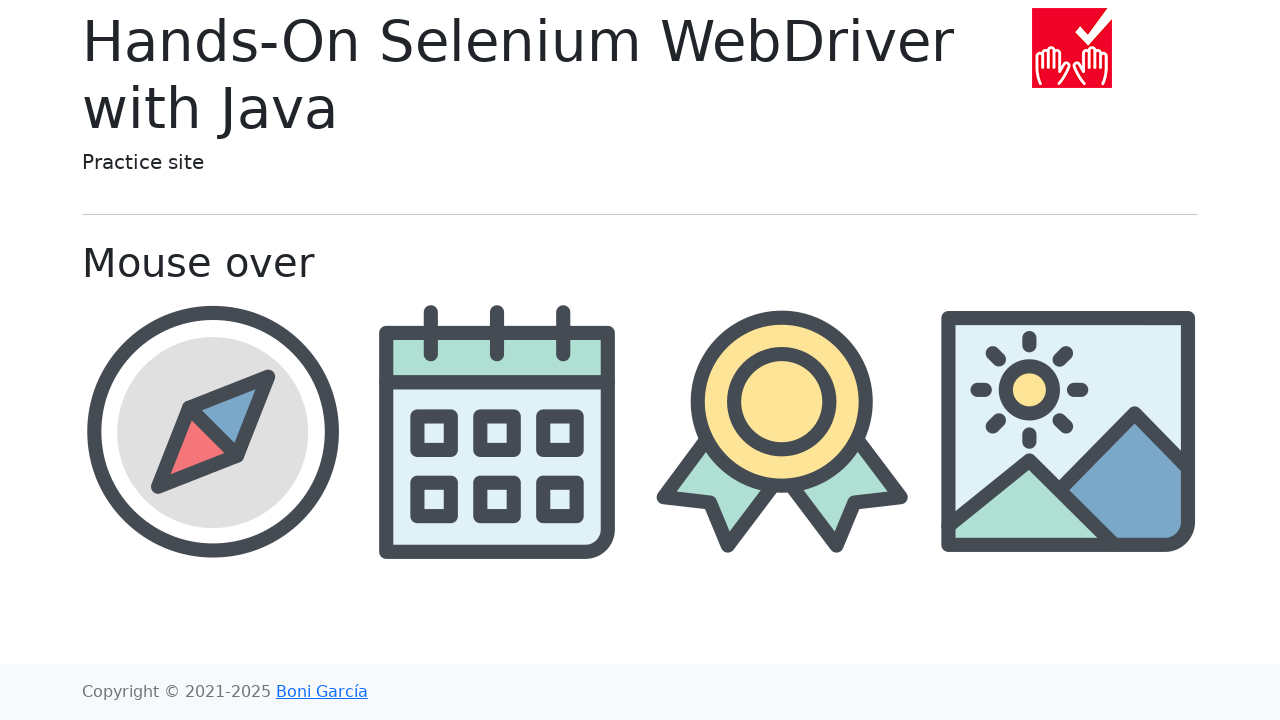

Hovered over compass image to reveal caption at (212, 431) on img[src='img/compass.png']
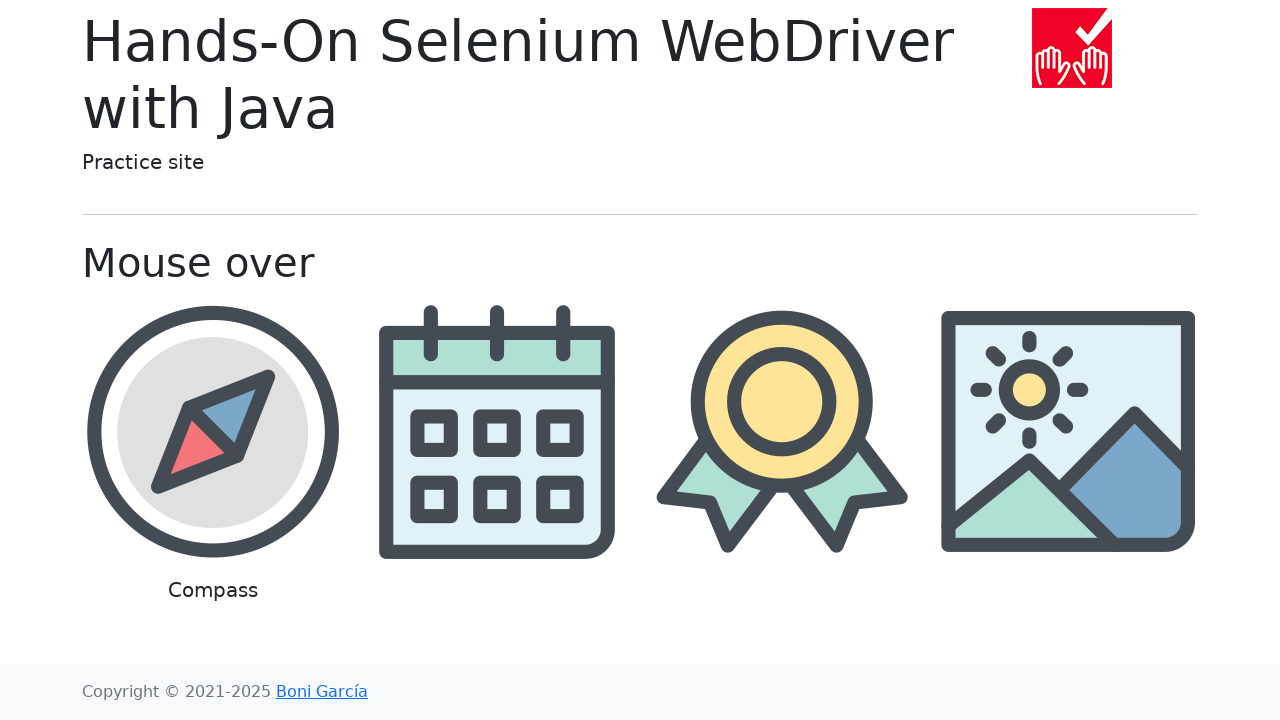

Compass caption text appeared
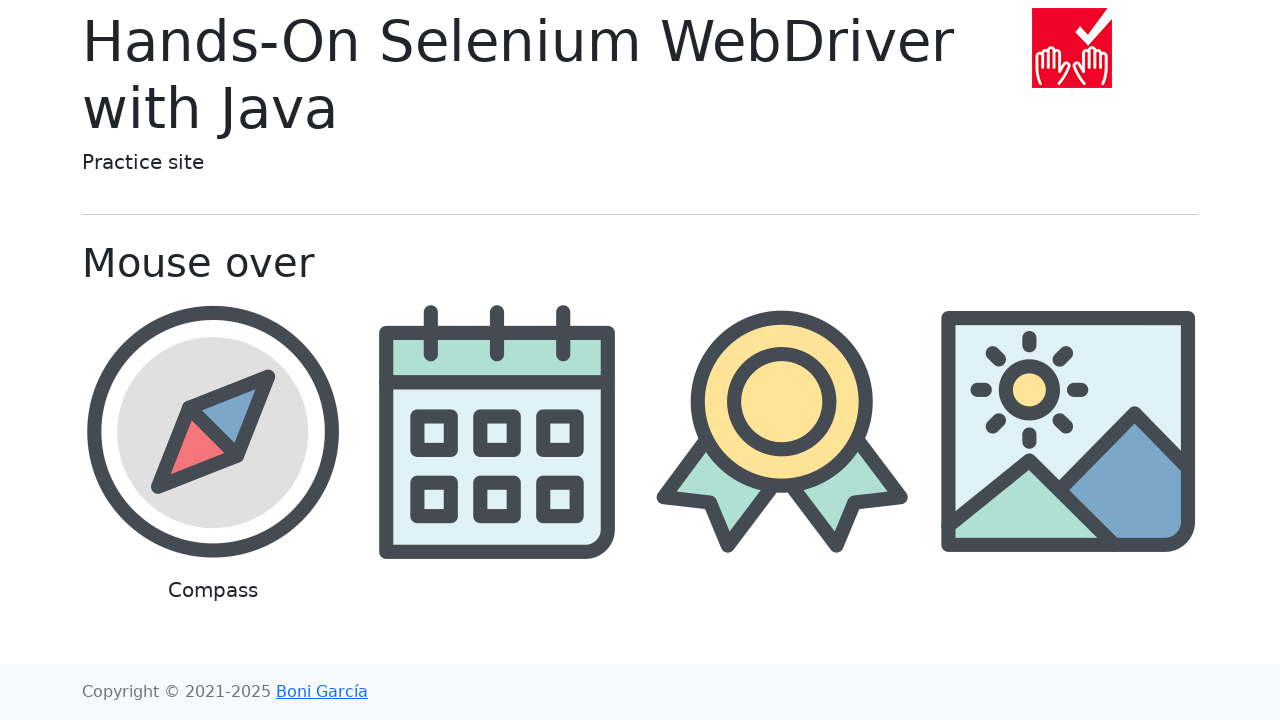

Moved mouse away from compass image at (545, 162) on h5
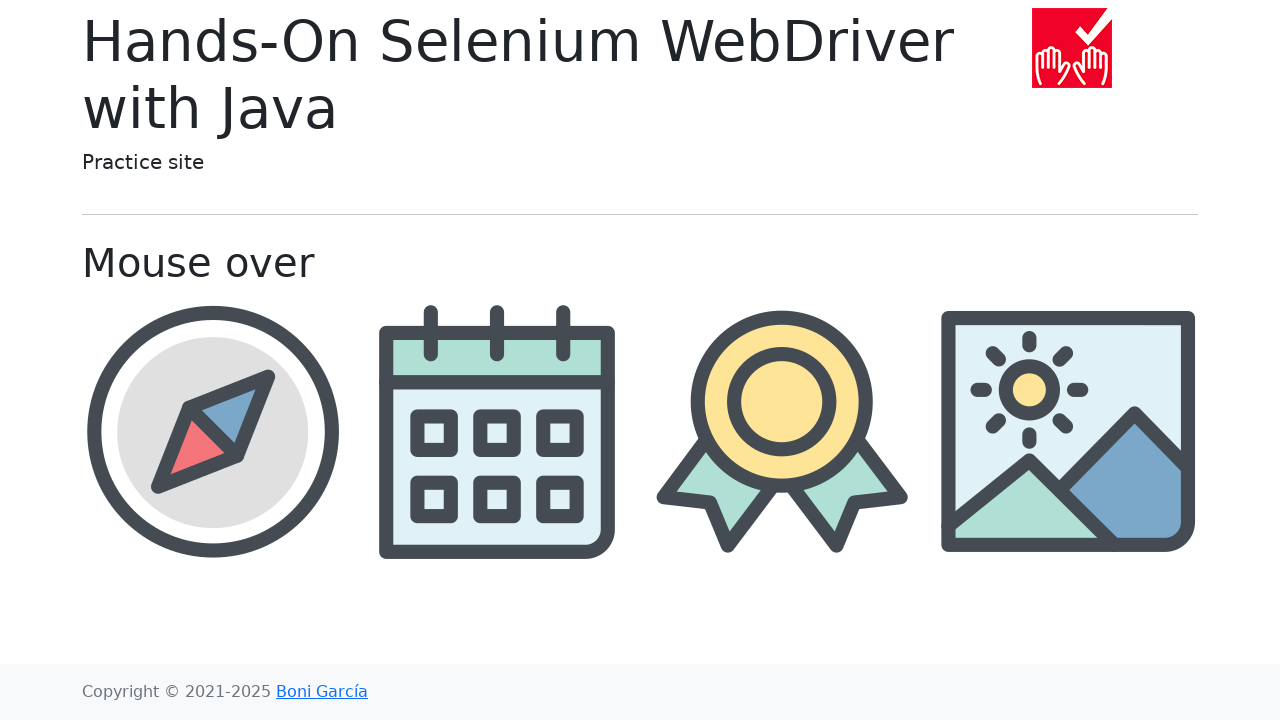

Hovered over calendar image to reveal caption at (498, 431) on img[src='img/calendar.png']
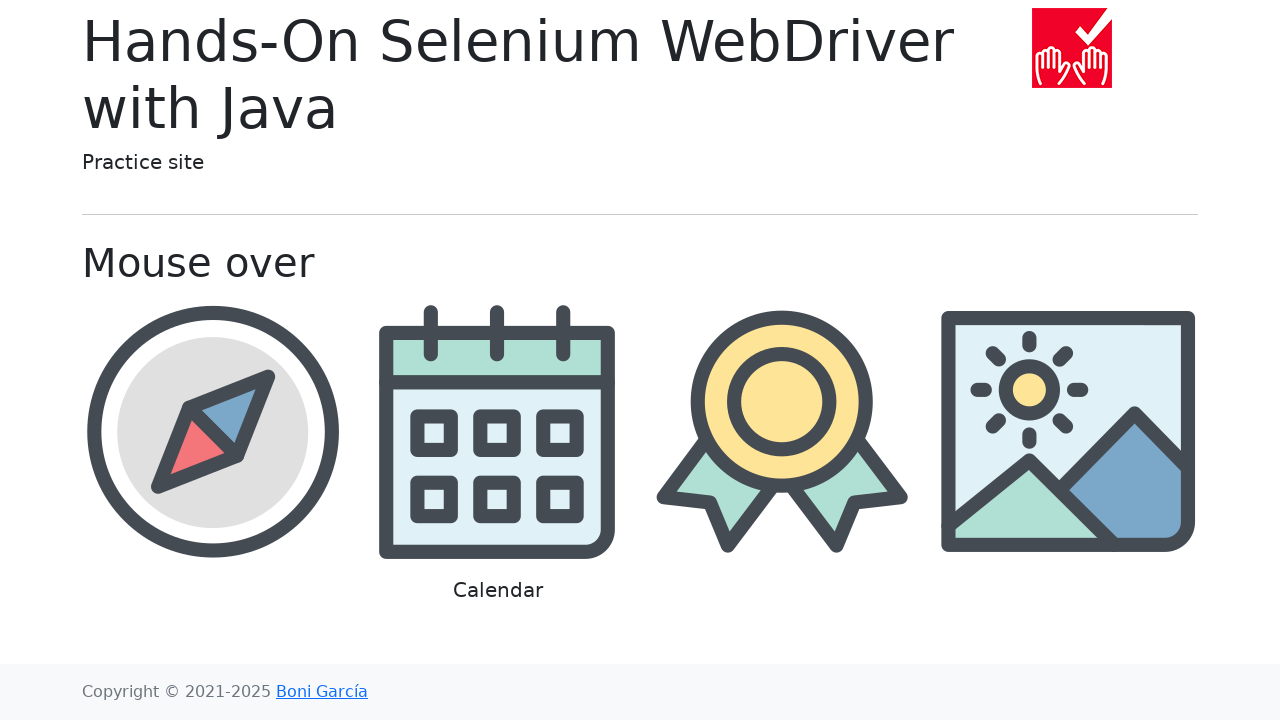

Calendar caption text appeared
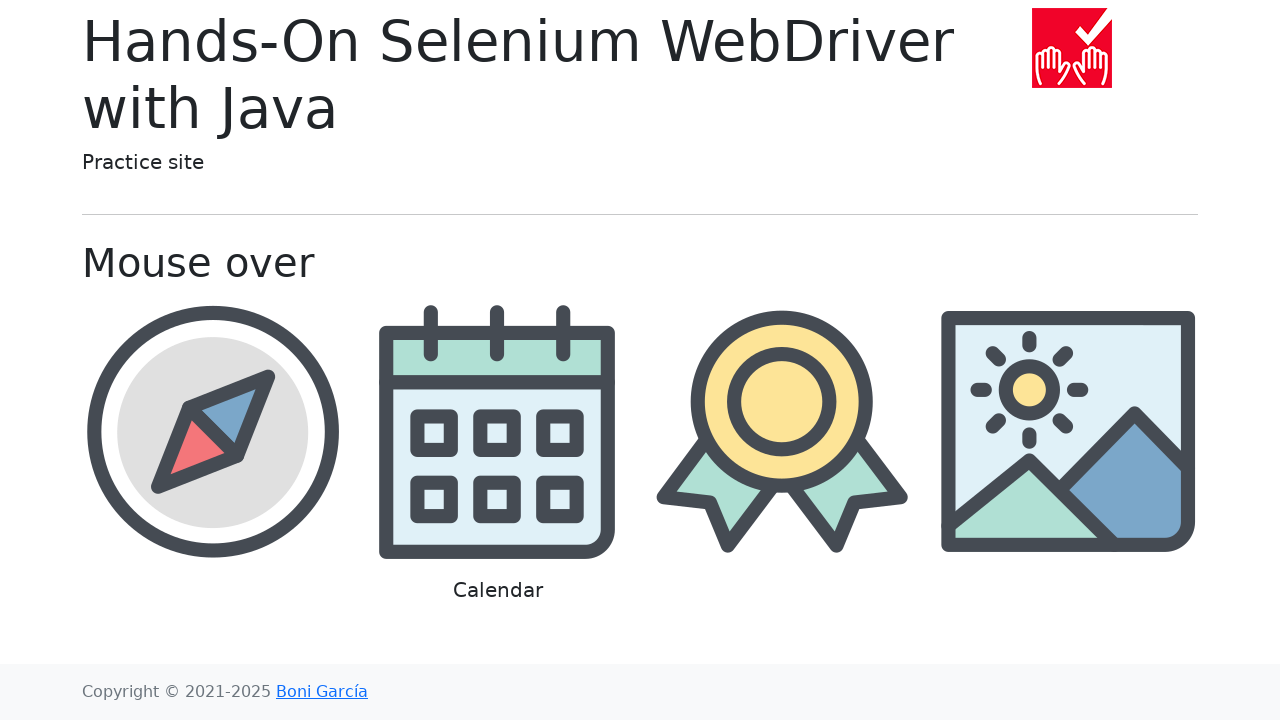

Moved mouse away from calendar image at (545, 162) on h5
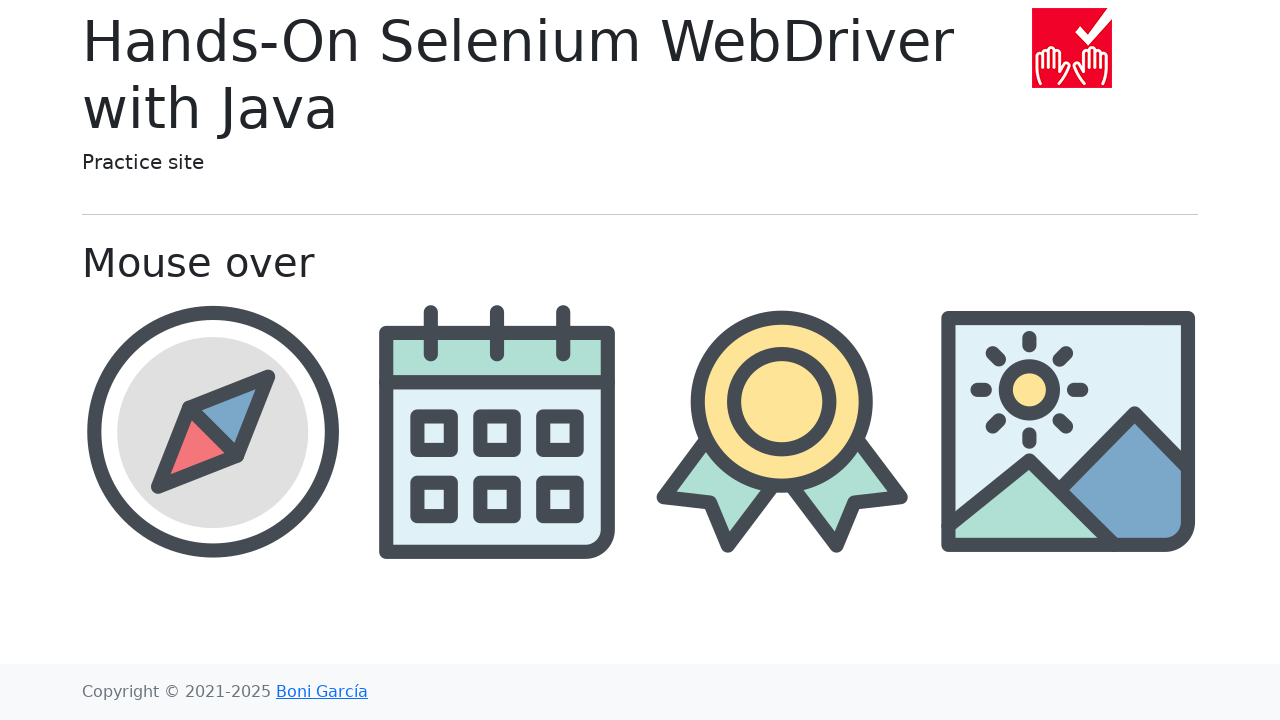

Hovered over award image to reveal caption at (782, 431) on img[src='img/award.png']
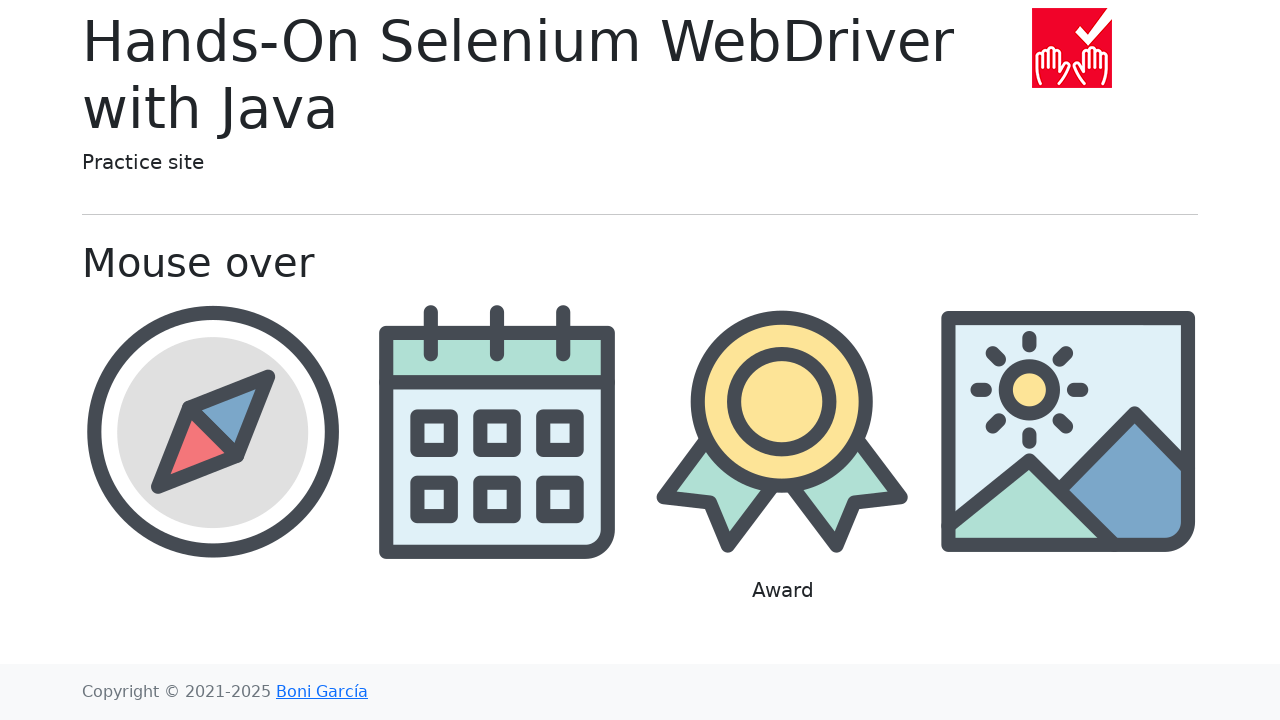

Award caption text appeared
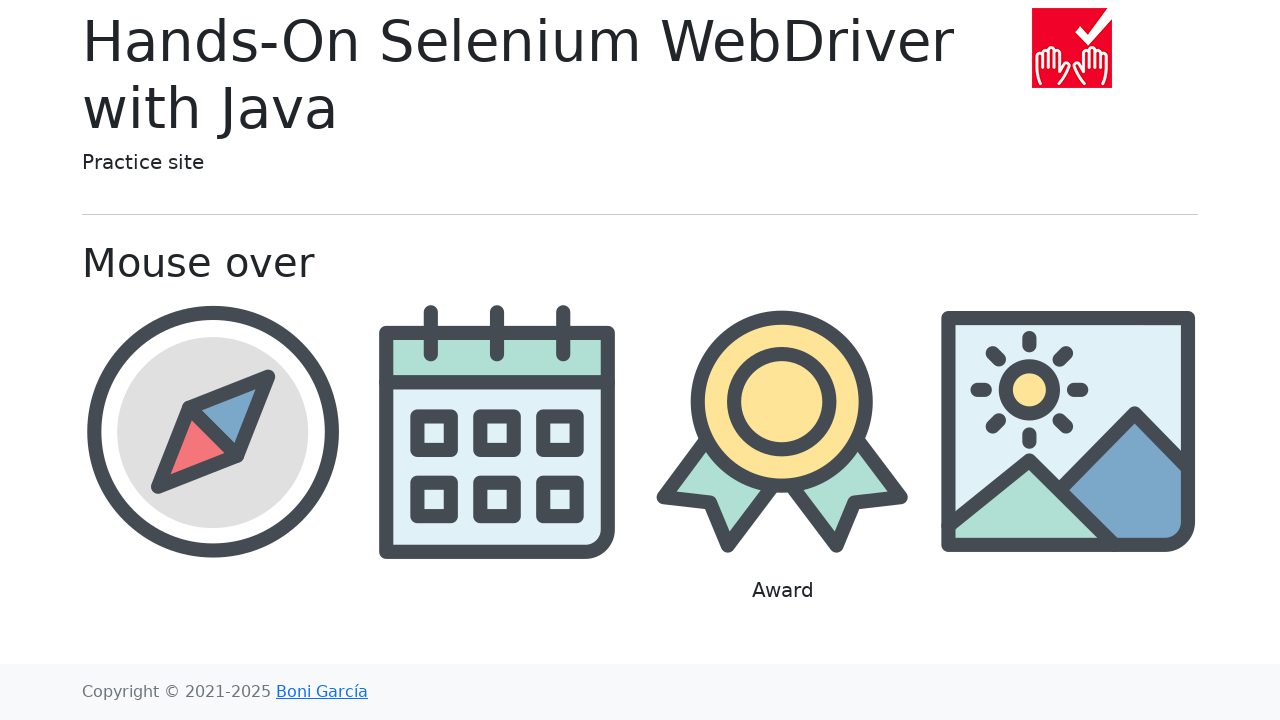

Moved mouse away from award image at (545, 162) on h5
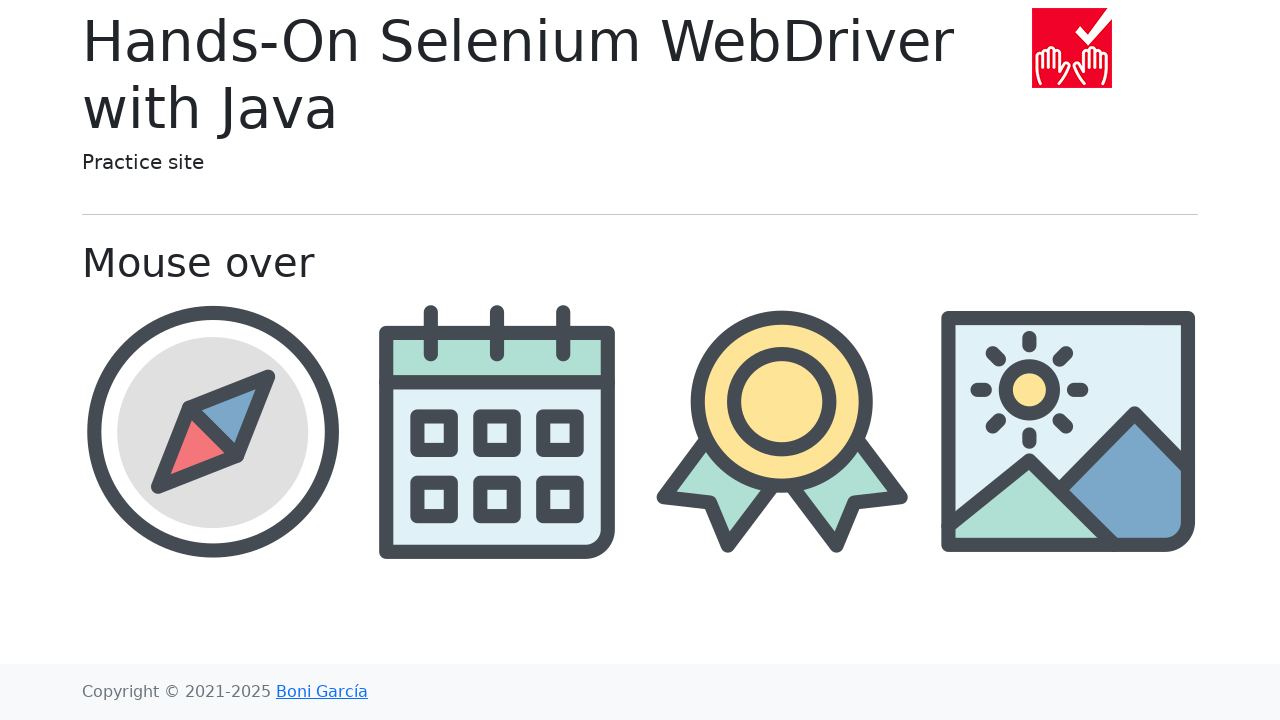

Hovered over landscape image to reveal caption at (1068, 431) on img[src='img/landscape.png']
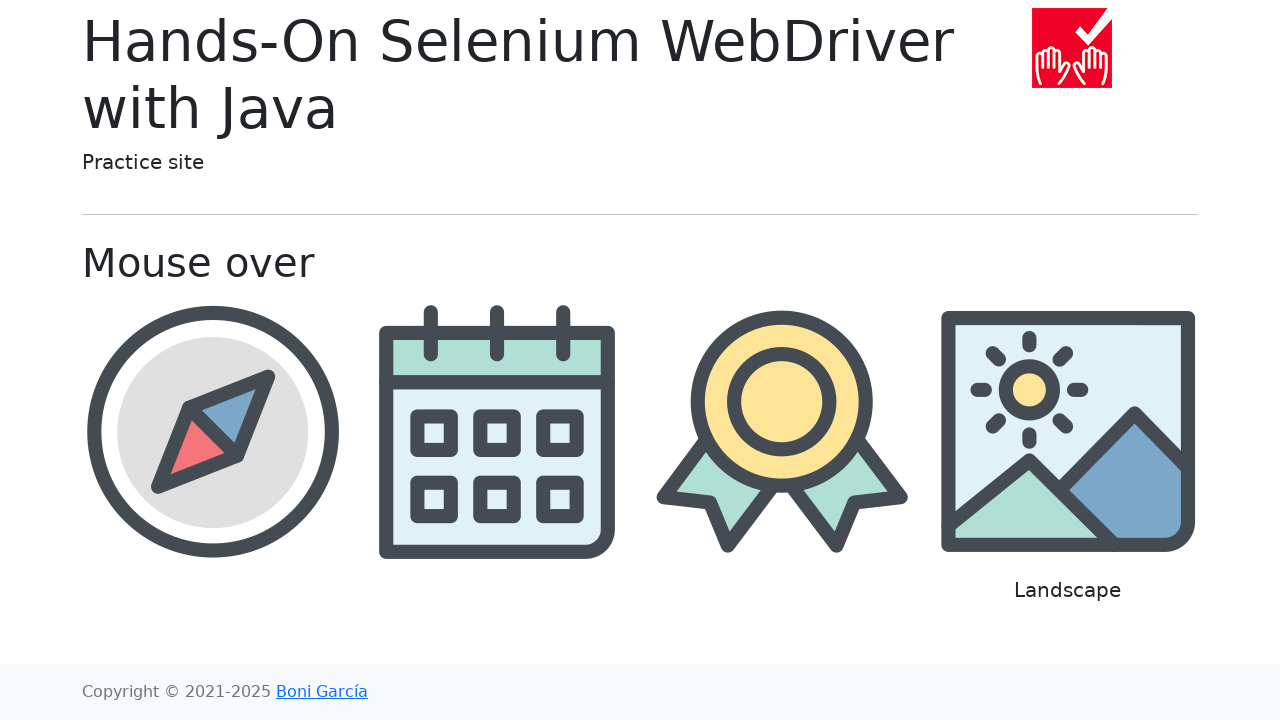

Landscape caption text appeared
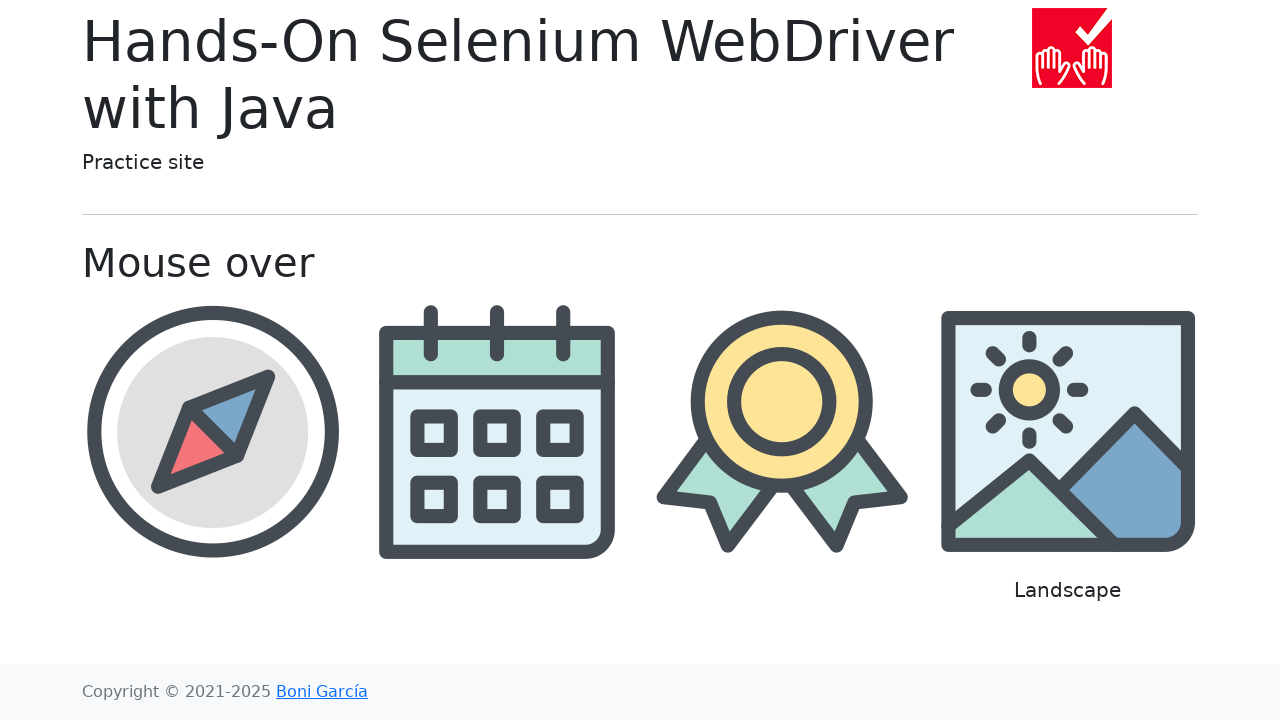

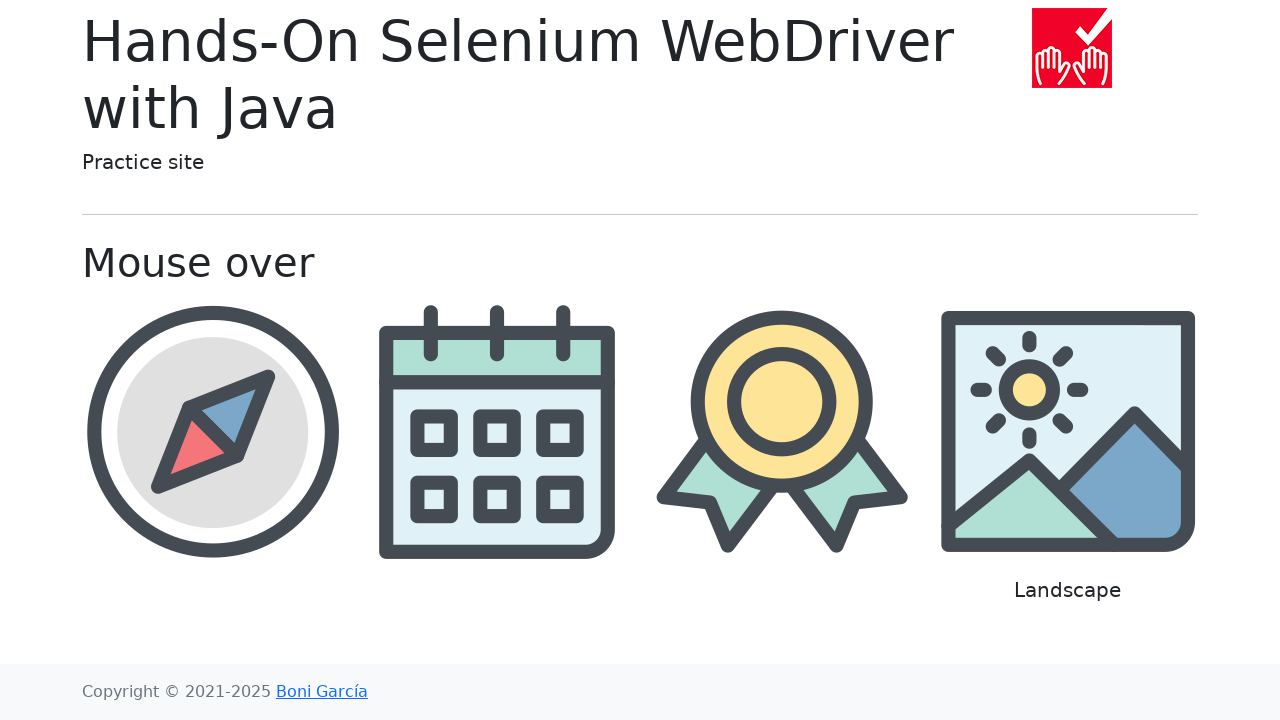